Tests JavaScript alert handling by clicking a button that triggers a JS alert and accepting the dialog

Starting URL: https://the-internet.herokuapp.com/javascript_alerts

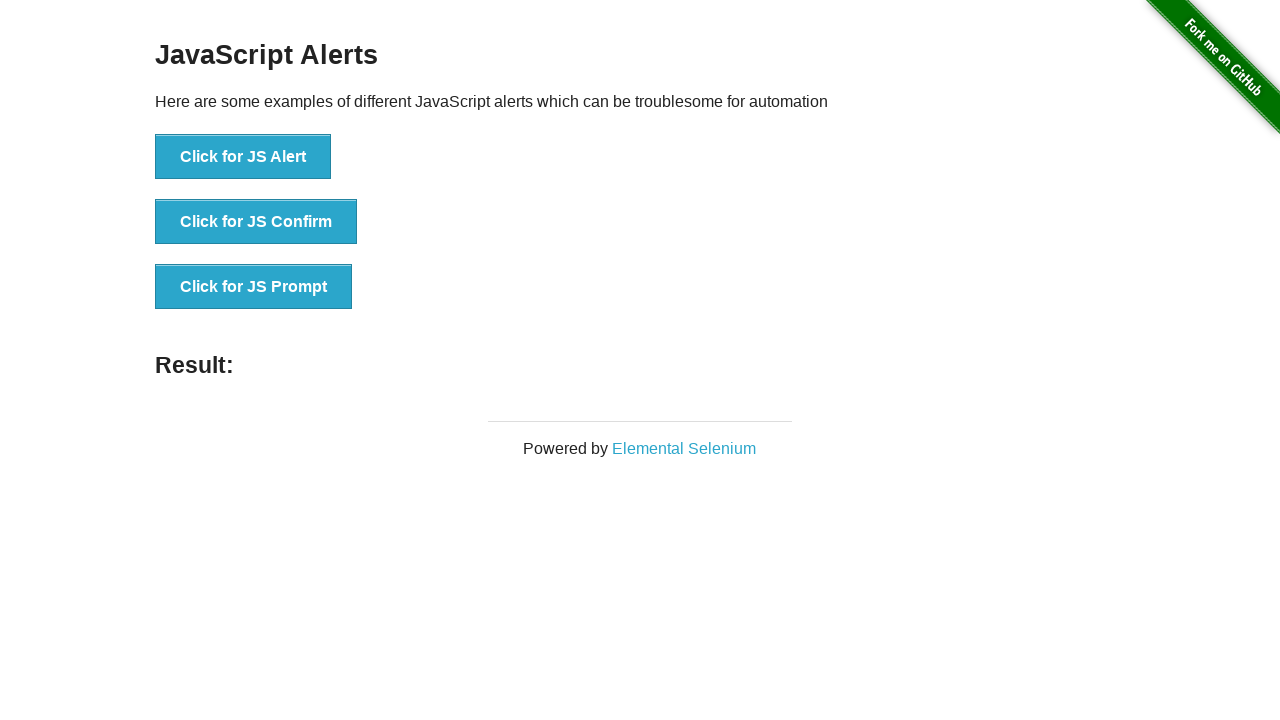

Set up dialog handler to accept JavaScript alerts
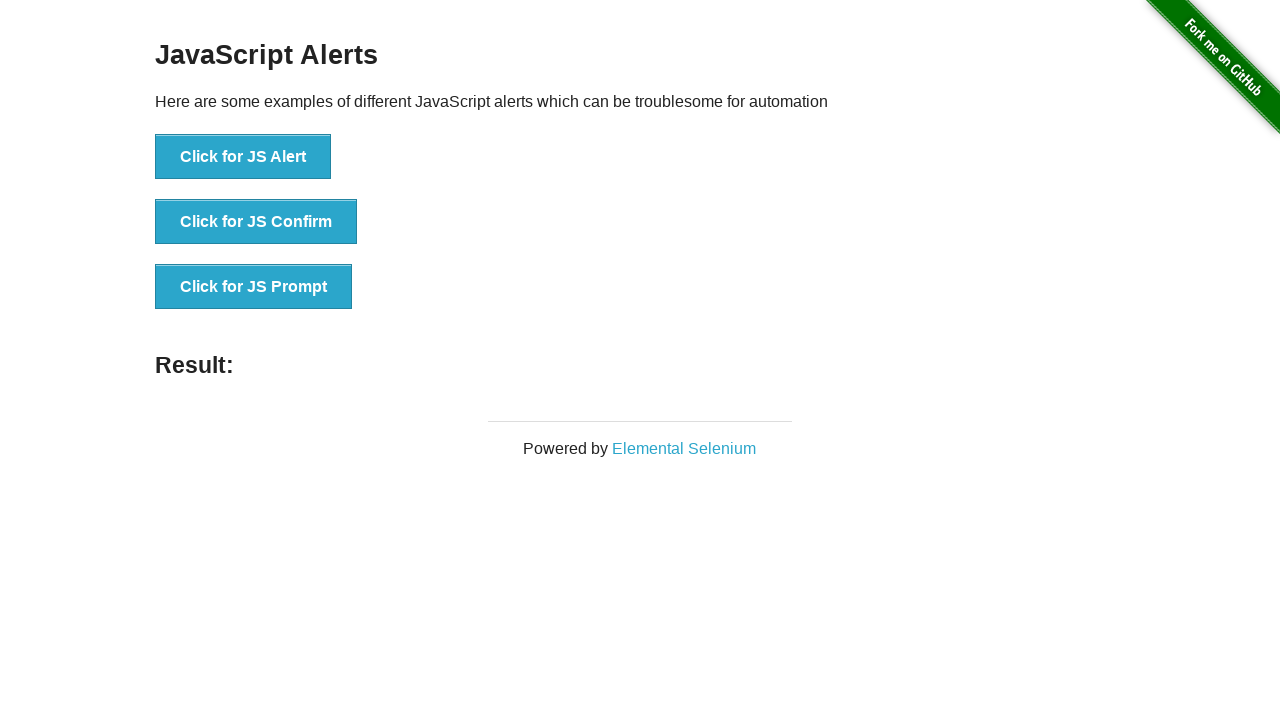

Clicked button to trigger JavaScript alert at (243, 157) on xpath=//button[text()='Click for JS Alert']
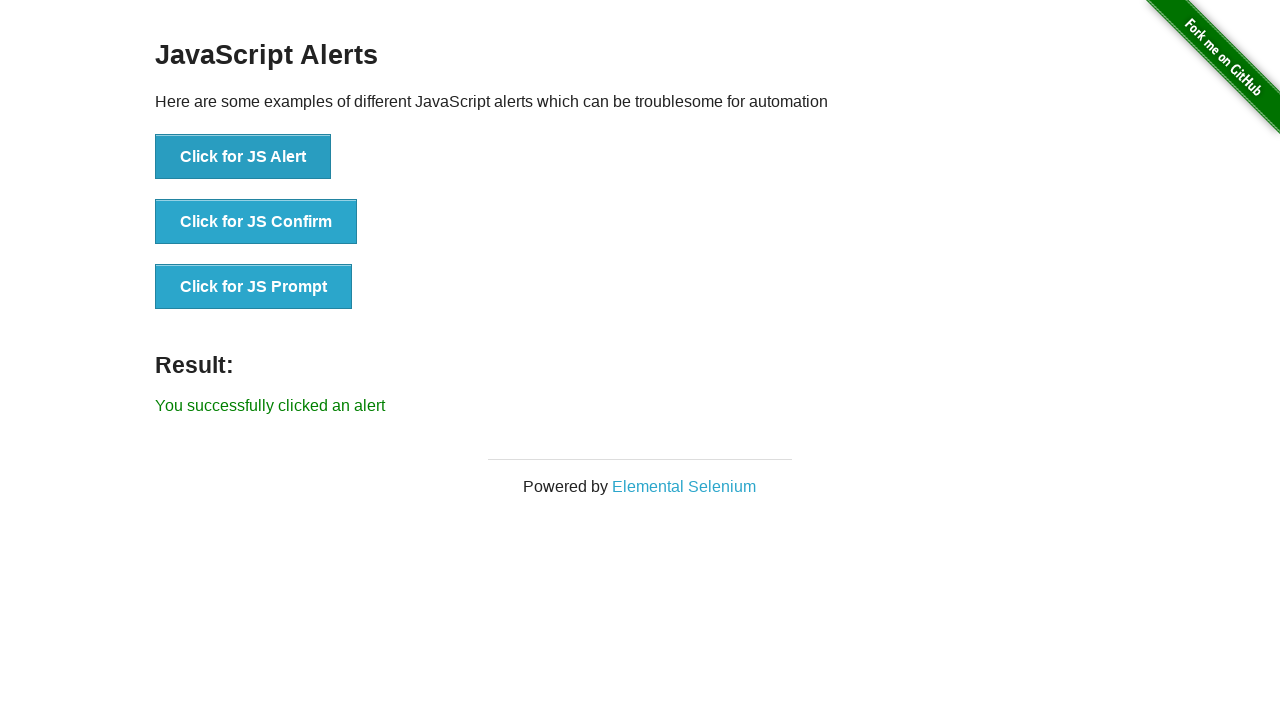

Alert was accepted and result message appeared
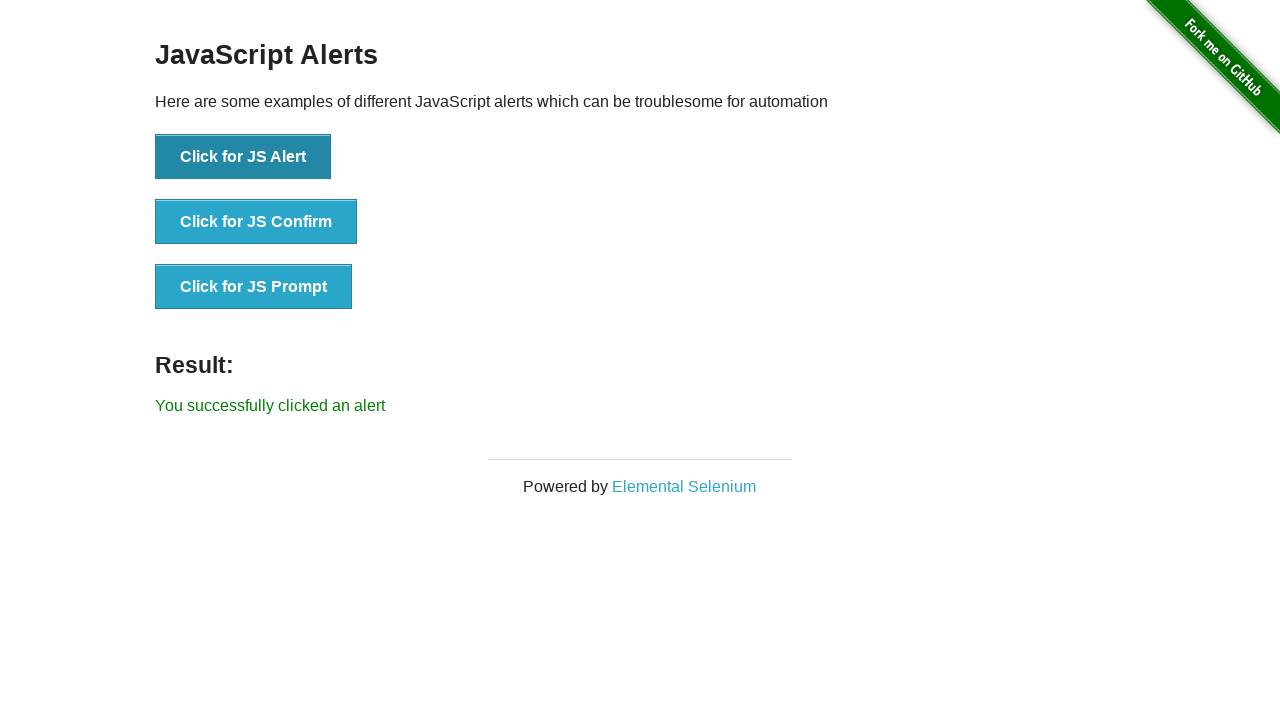

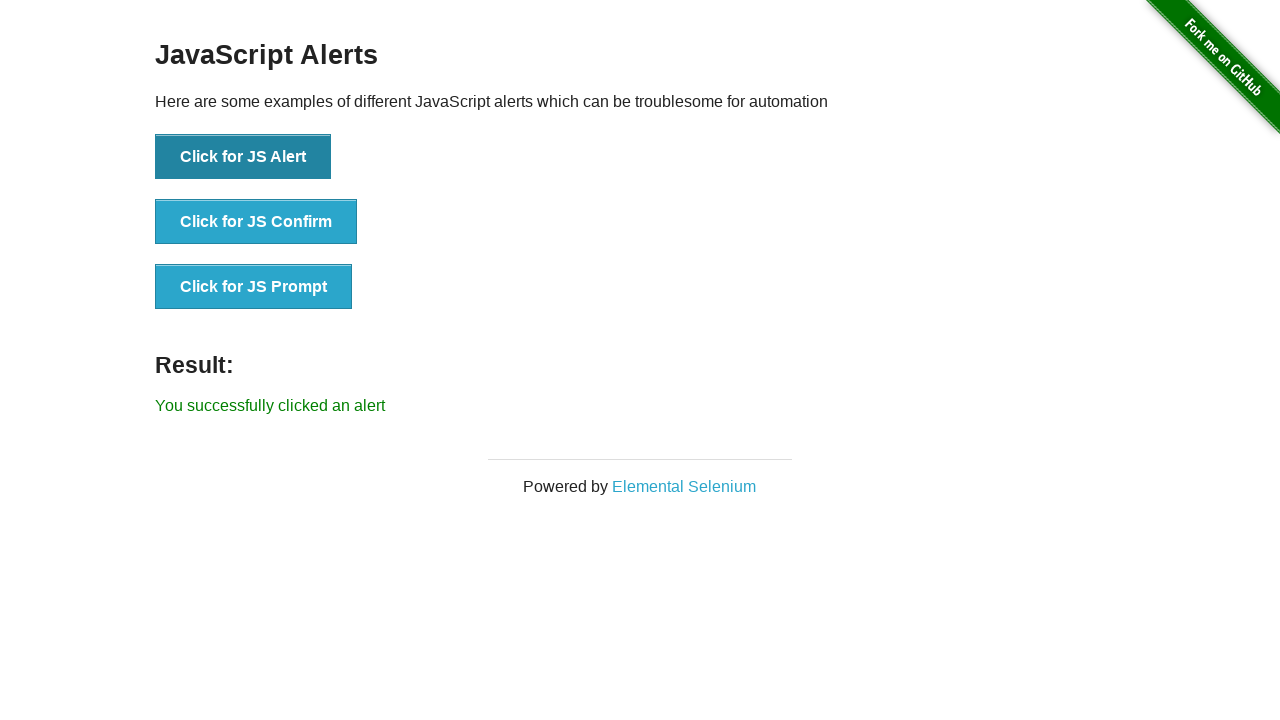